Tests iframe handling by locating an iframe, clicking a link within it, and verifying content

Starting URL: https://rahulshettyacademy.com/AutomationPractice/

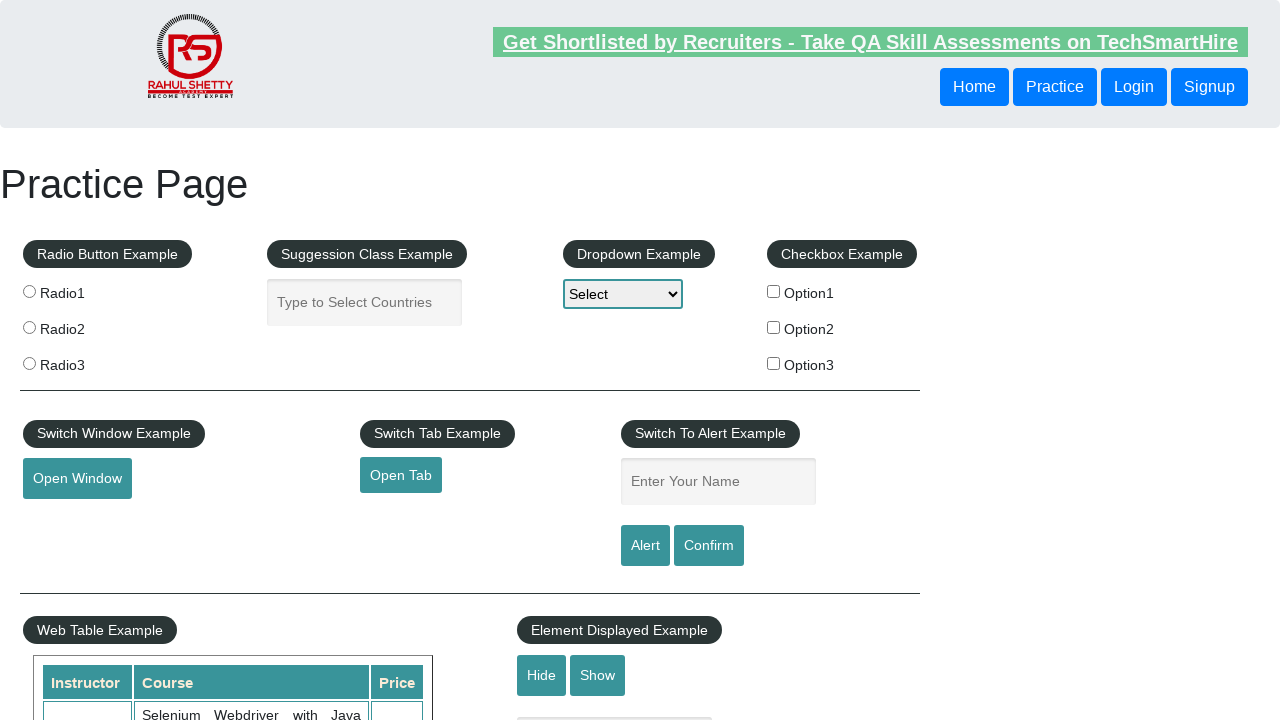

Located iframe with id 'courses-iframe'
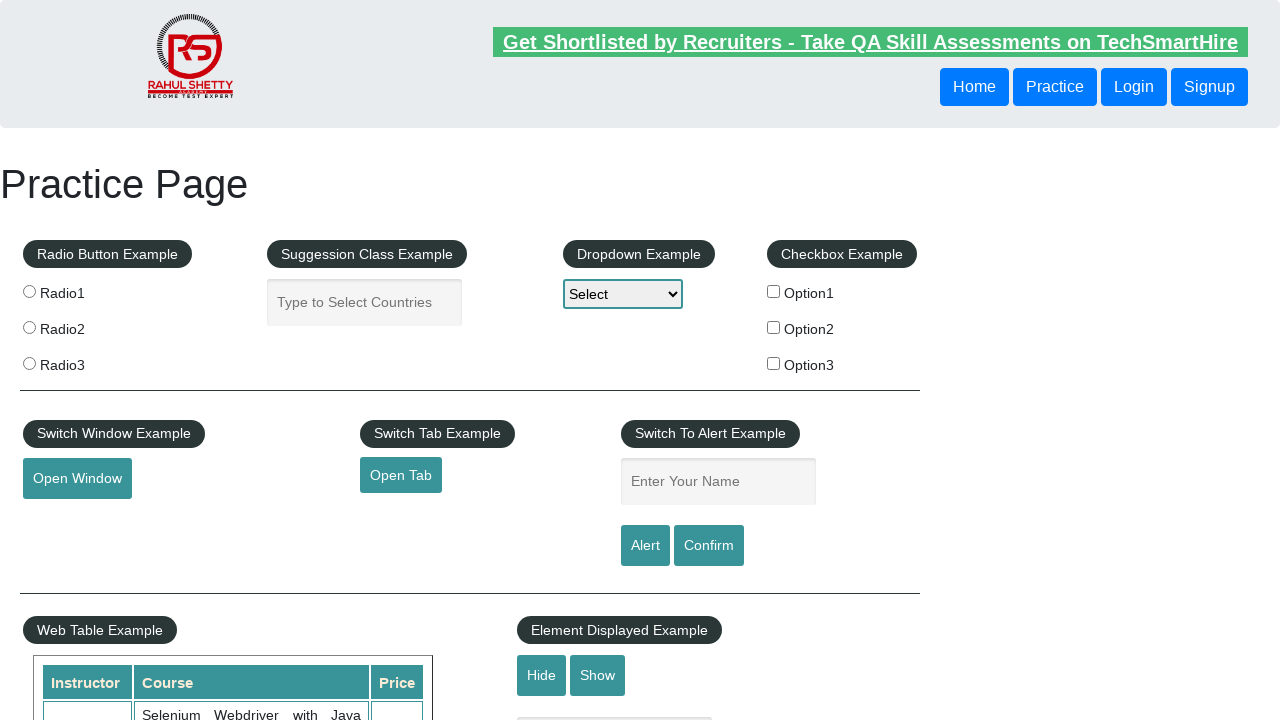

Clicked 'All Access Plan' link within iframe at (307, 360) on #courses-iframe >> internal:control=enter-frame >> internal:role=link[name="All 
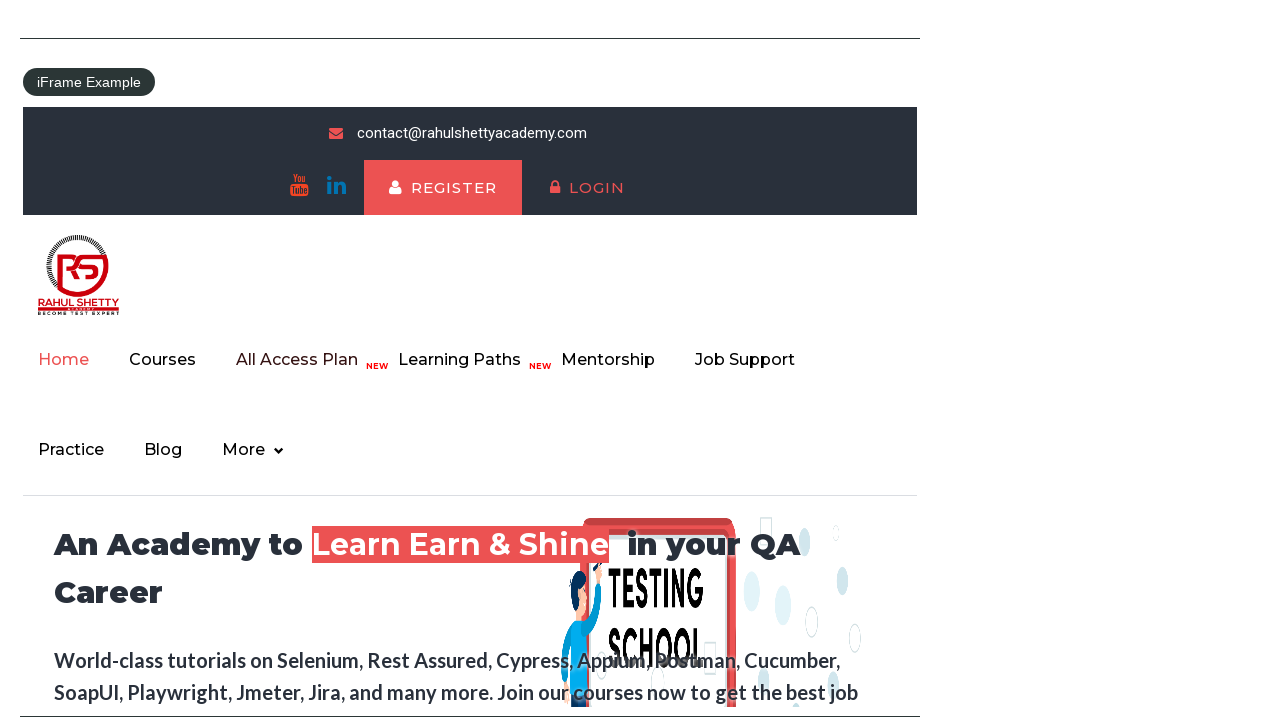

Verified 'Happy Subscibers!' text is present in iframe
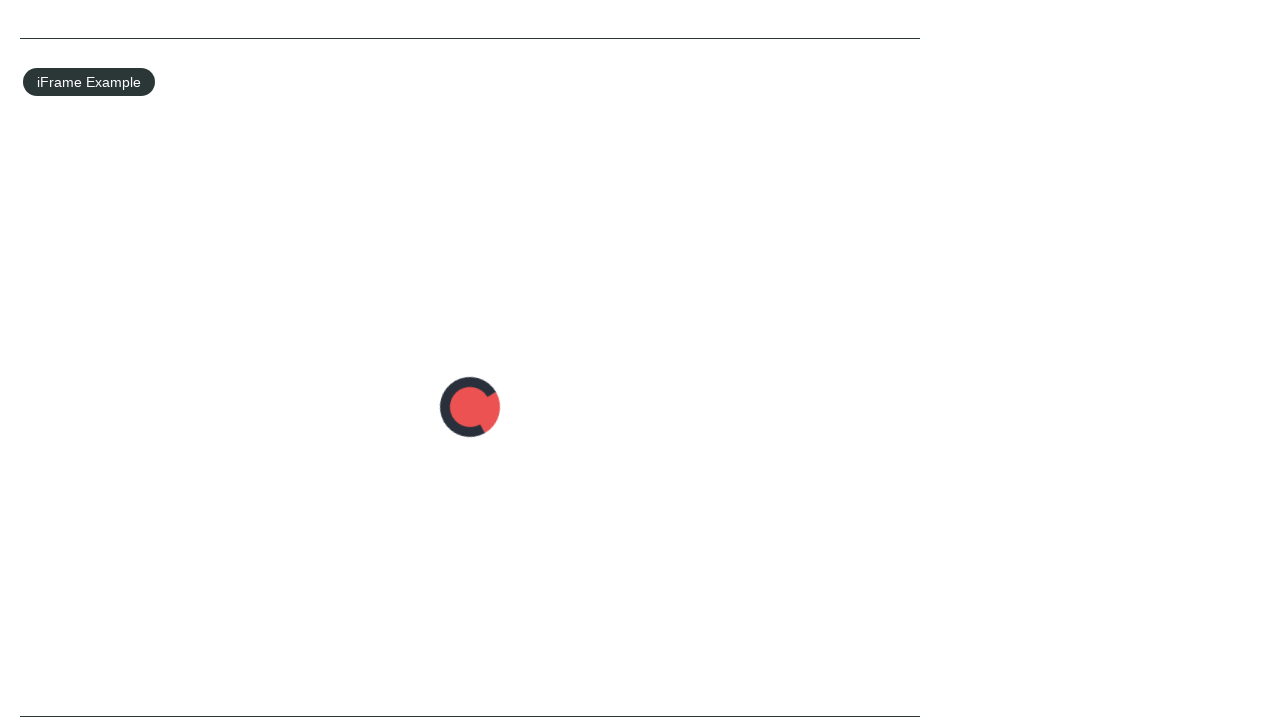

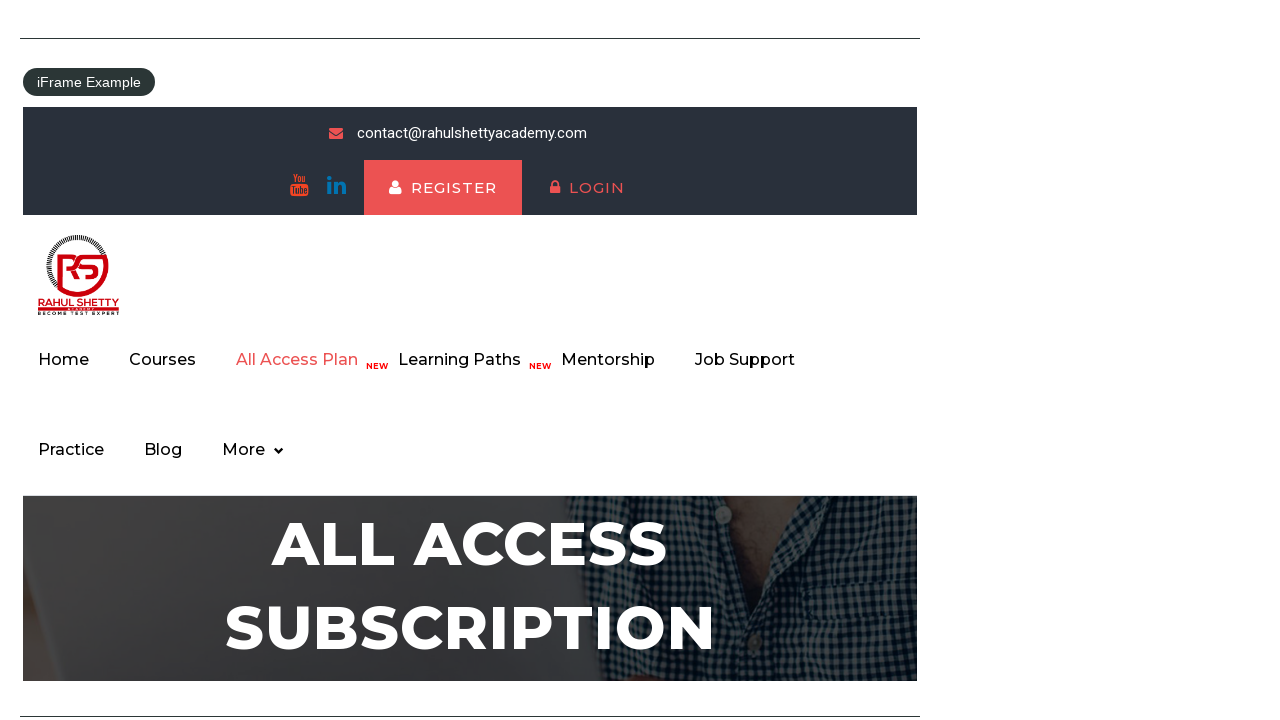